Tests e-commerce product search and add-to-cart functionality by searching for products containing "ca", then adding specific items to the cart

Starting URL: https://rahulshettyacademy.com/seleniumPractise/#/

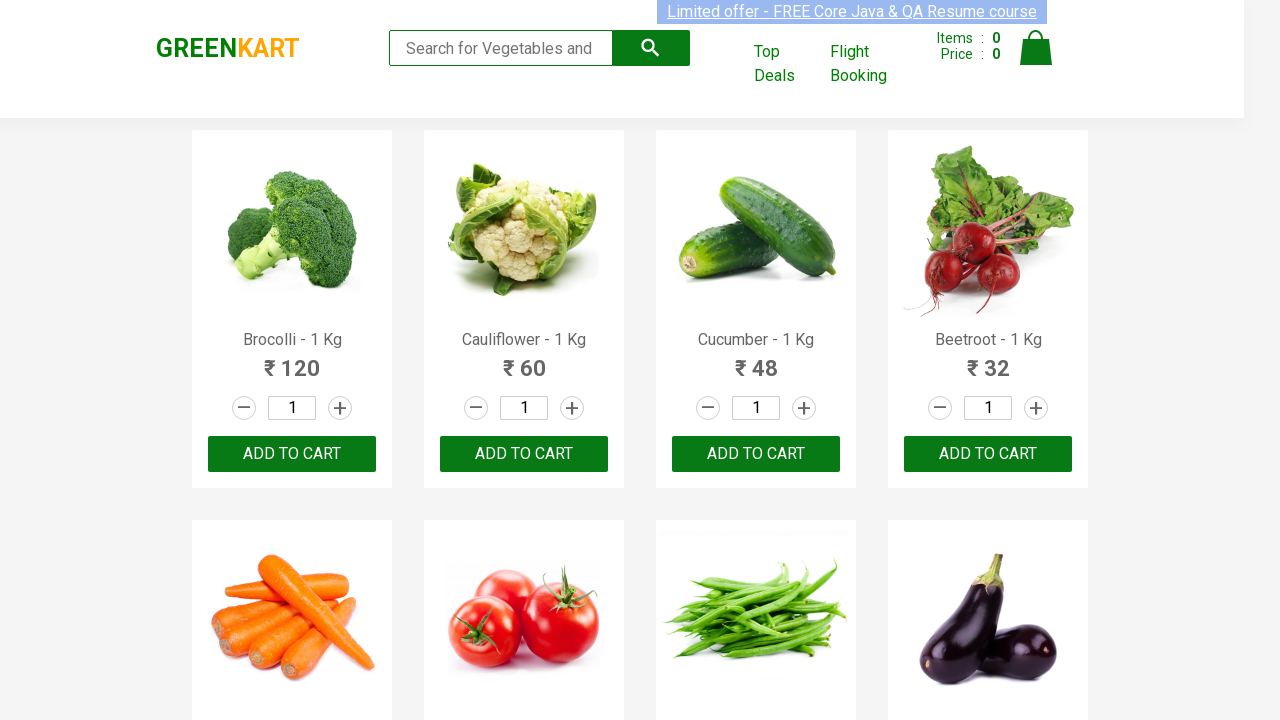

Filled search field with 'ca' to filter products on .search-keyword
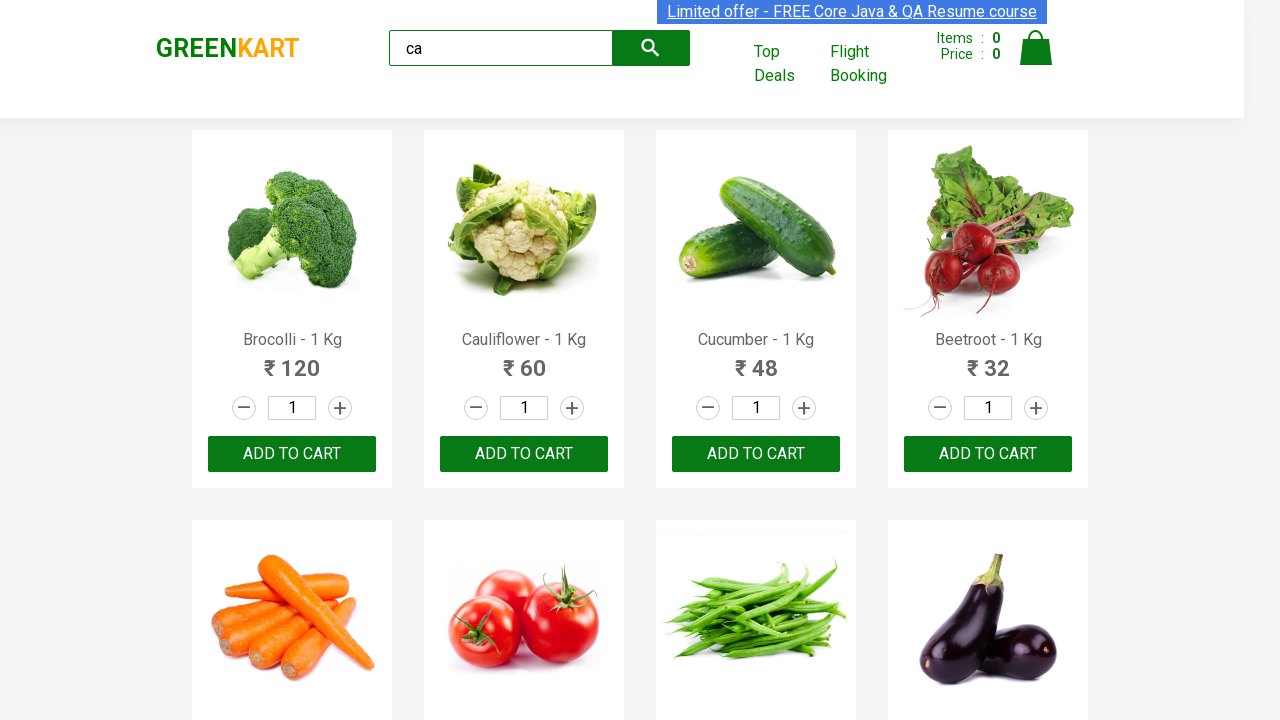

Waited 2 seconds for products to filter
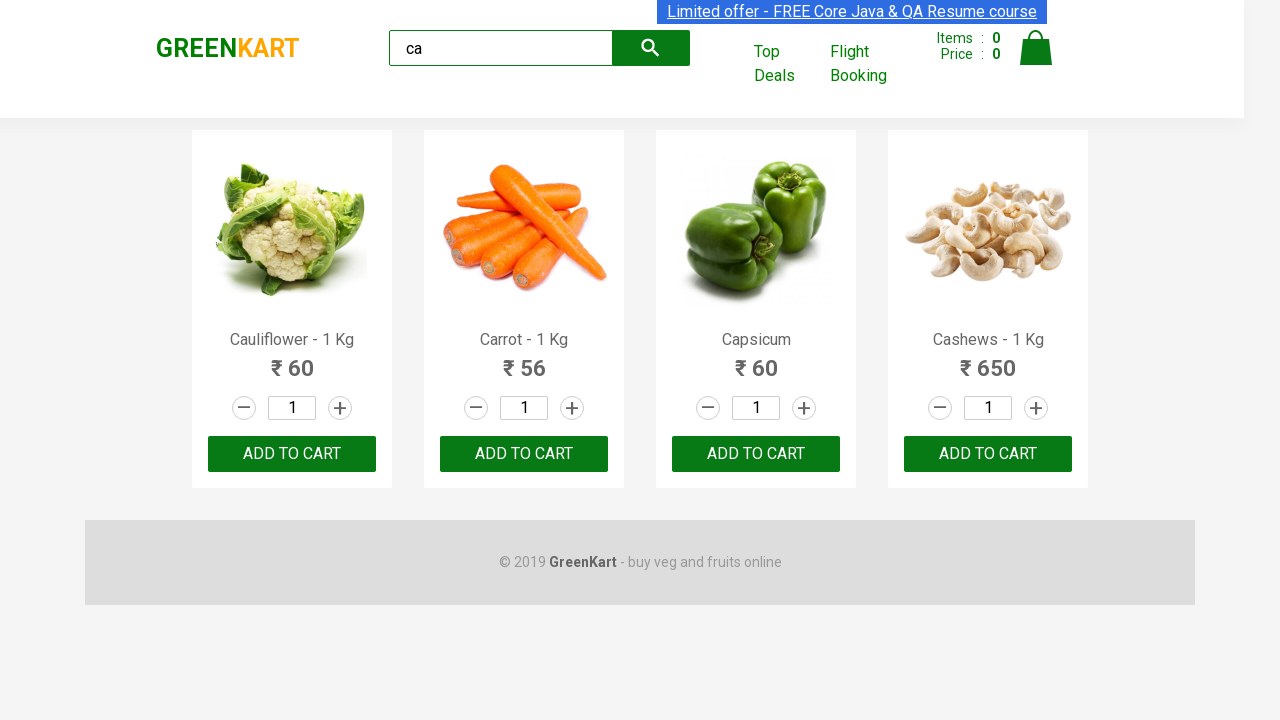

Verified filtered products are visible
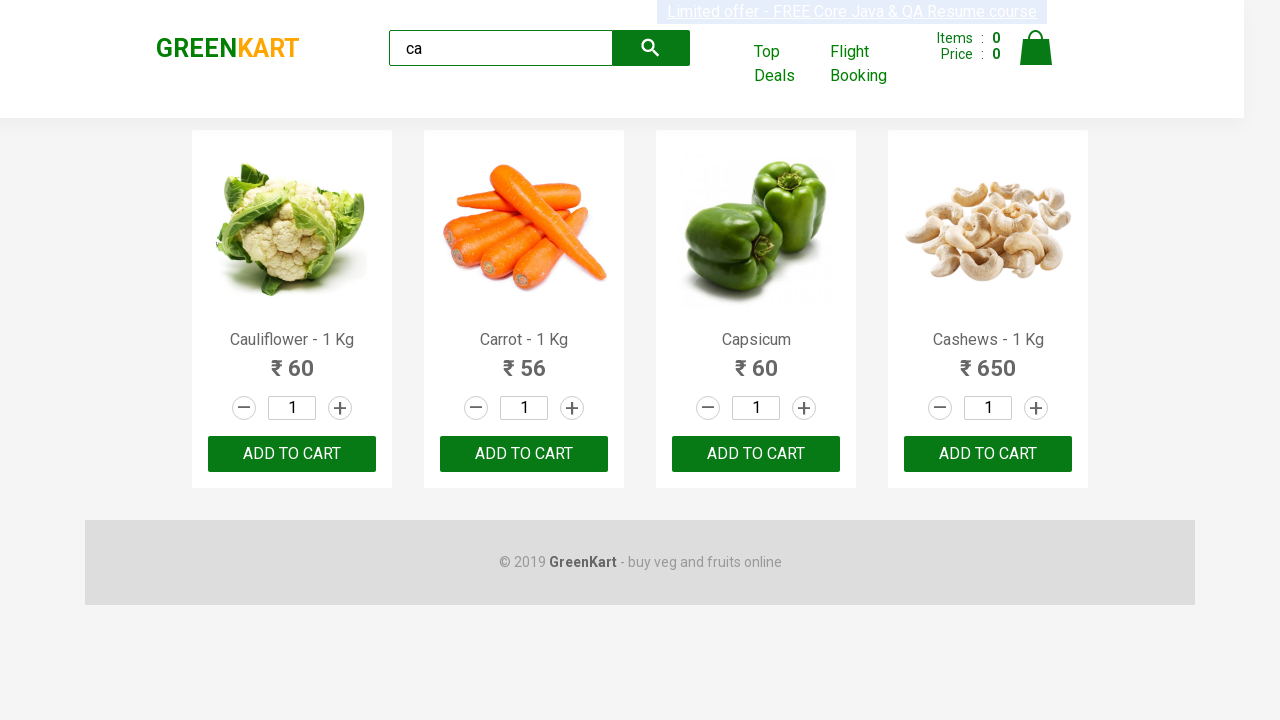

Clicked ADD TO CART button for second visible product at (524, 454) on .products .product >> nth=1 >> button:has-text("ADD TO CART")
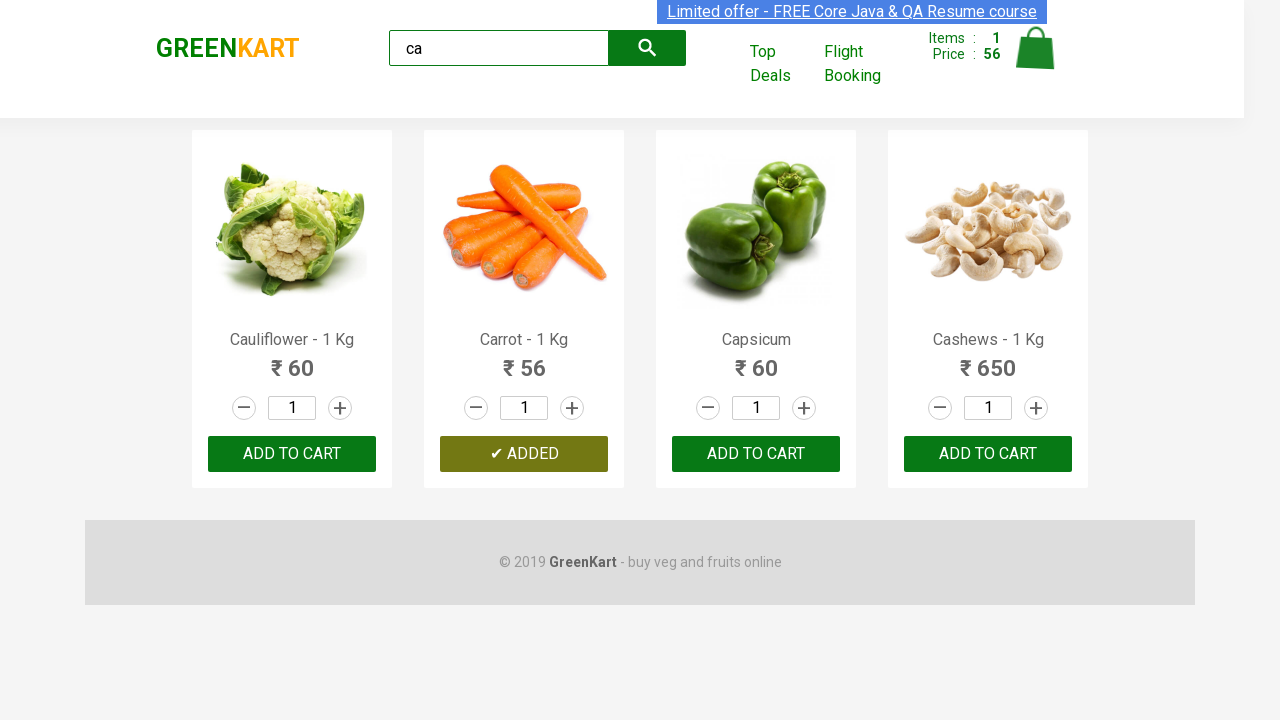

Found and clicked ADD TO CART for product containing 'Capsicum': Capsicum at (756, 454) on .products .product >> nth=2 >> button
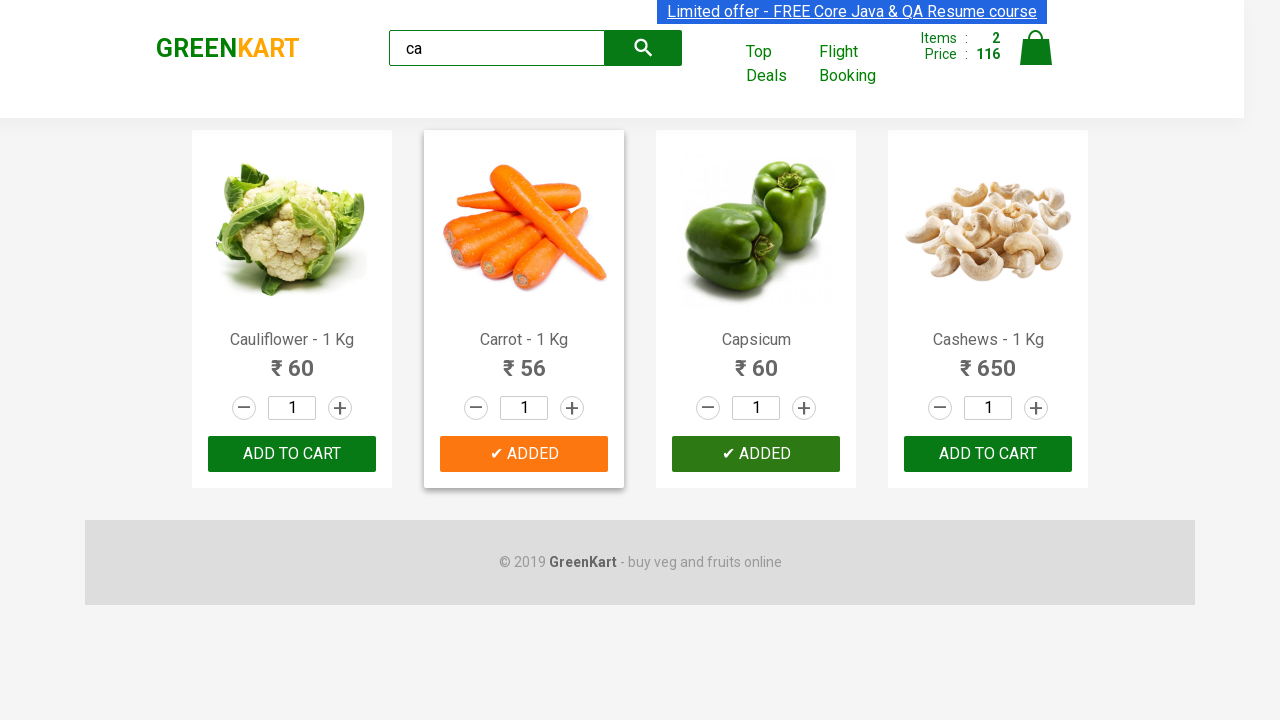

Verified brand text equals 'GREENKART'
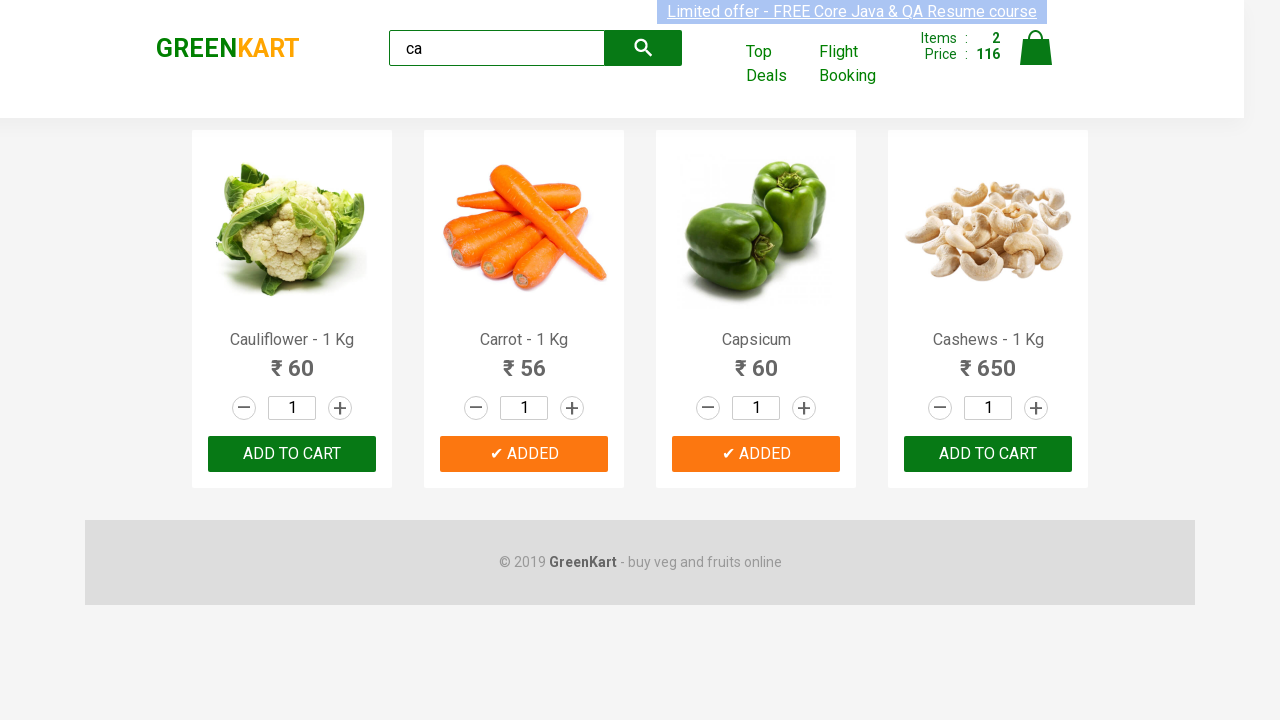

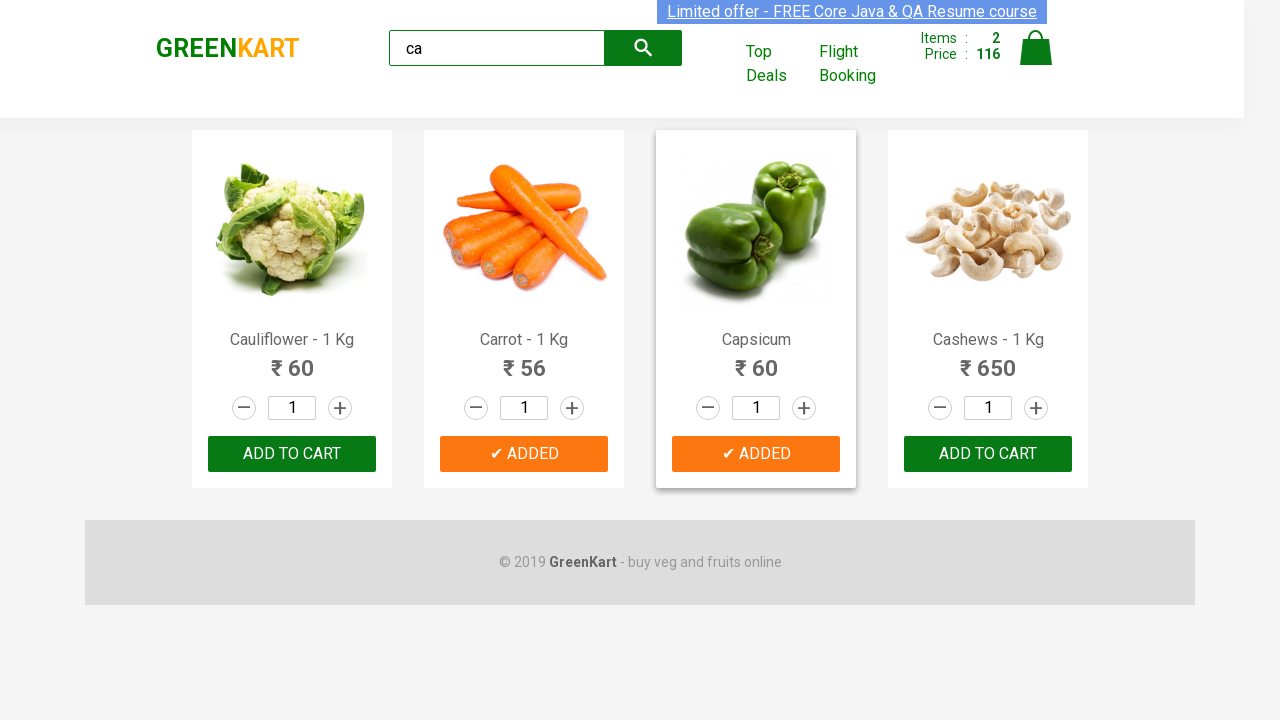